Tests multi-window handling by clicking a link that opens a new window, then switching between the original and new window contexts.

Starting URL: https://the-internet.herokuapp.com/windows

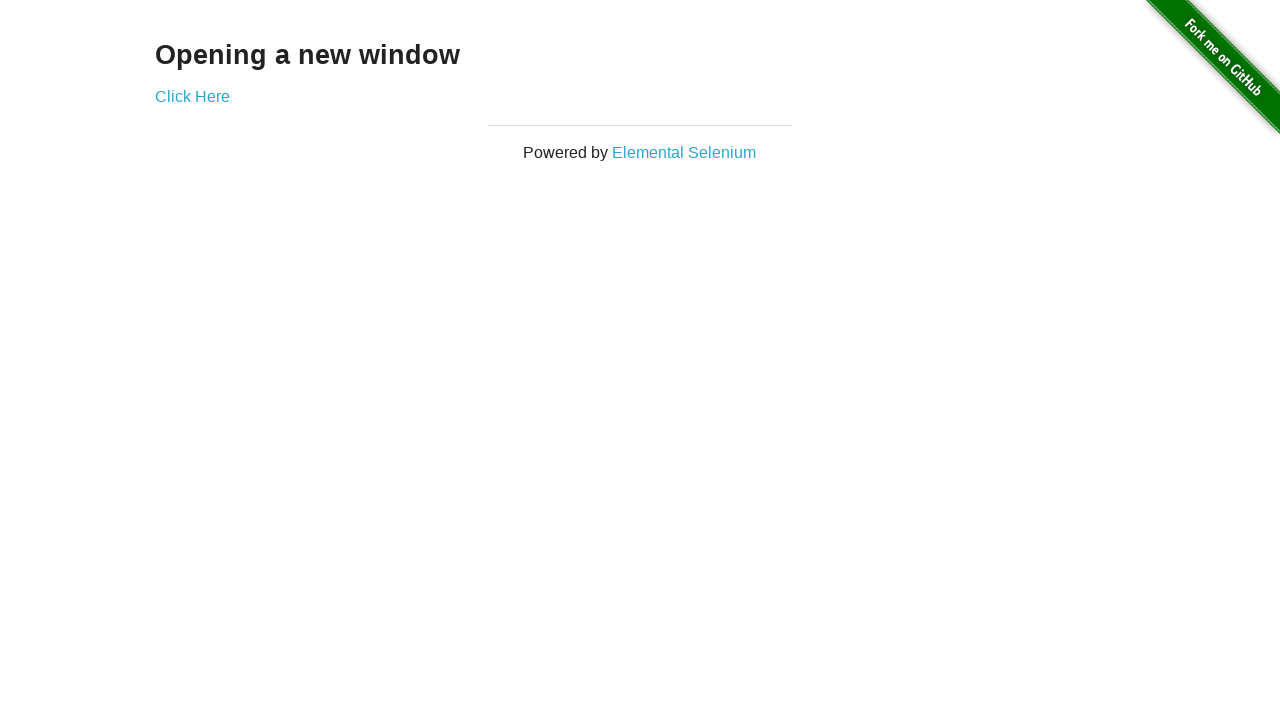

Stored reference to original page
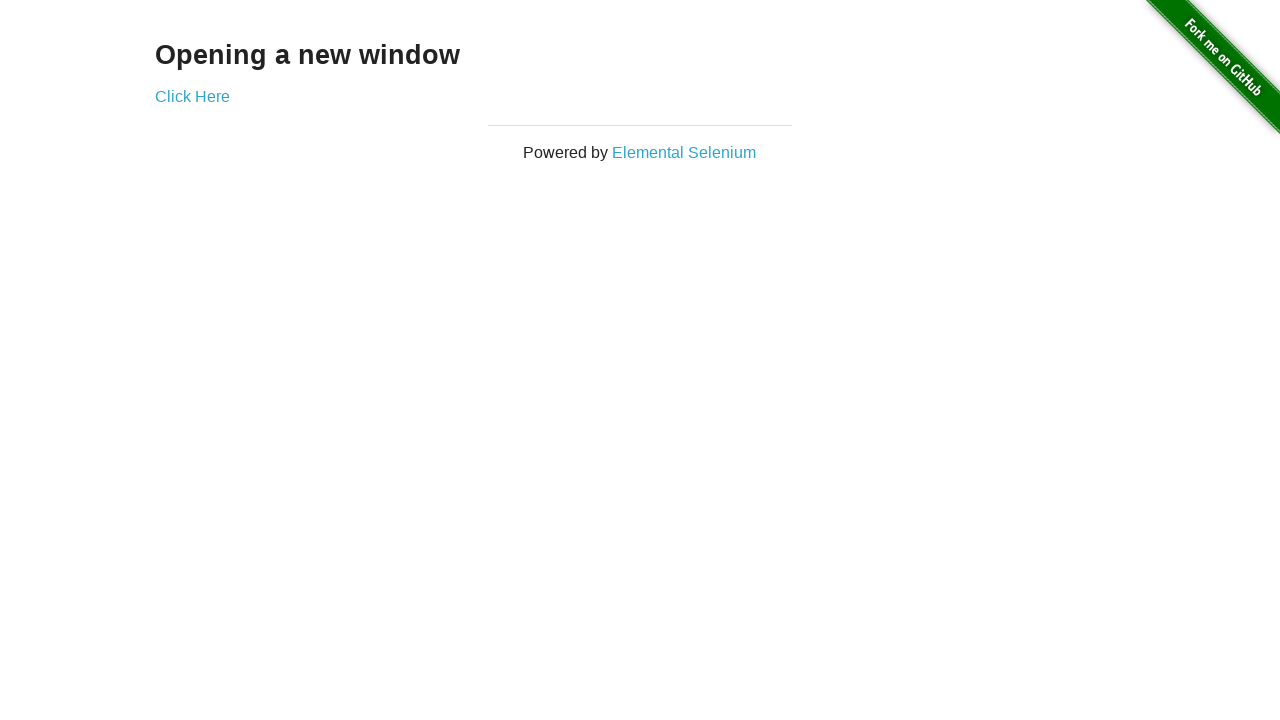

Clicked 'Click Here' link to open new window at (192, 96) on text=Click Here
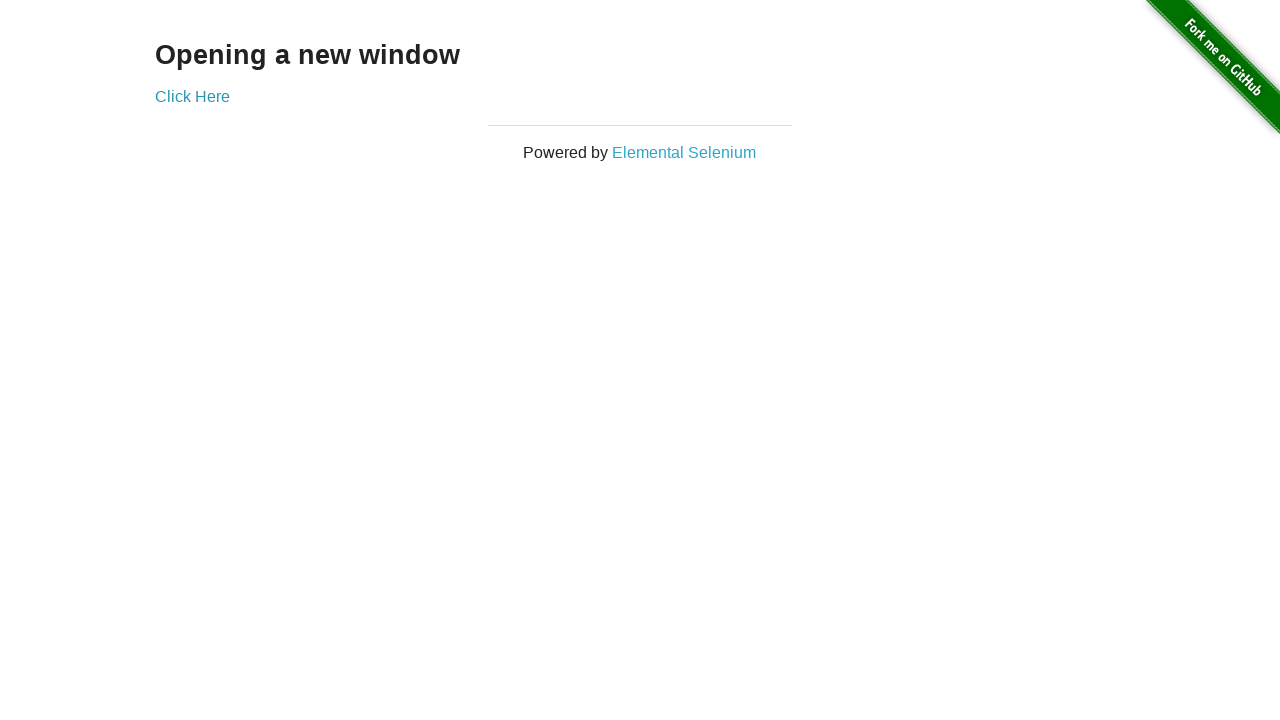

Captured new page window context
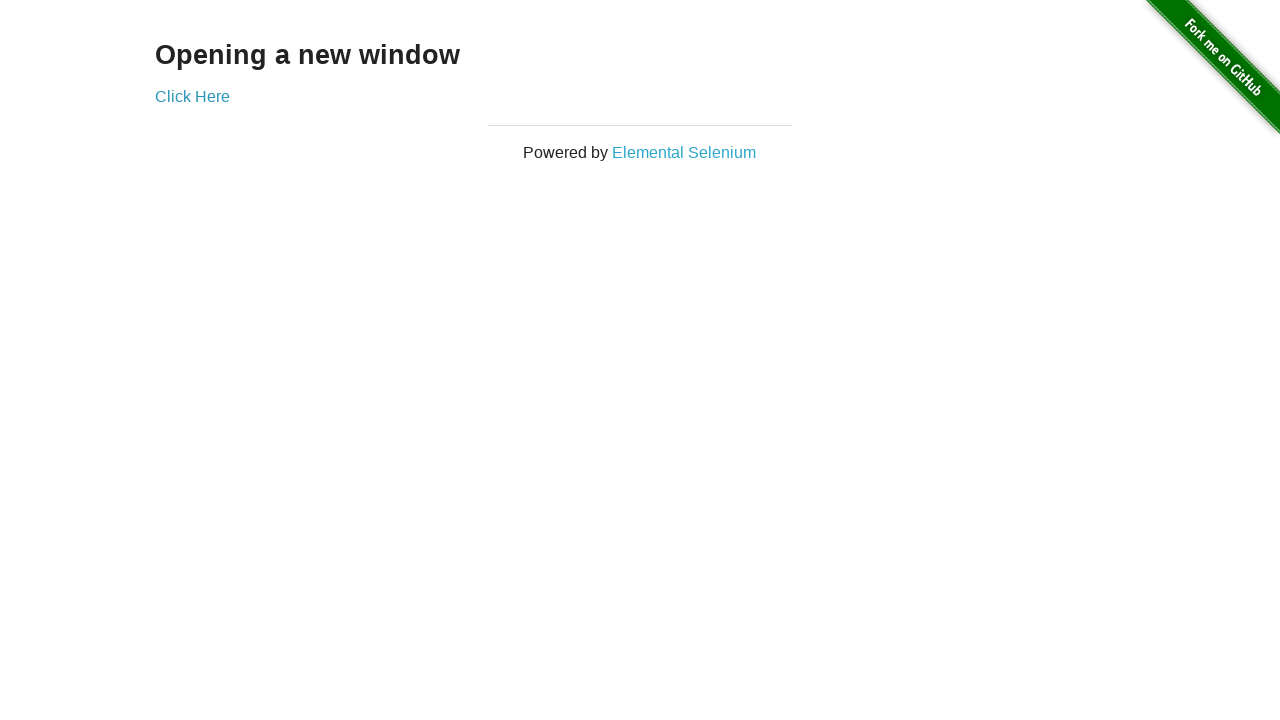

New page finished loading
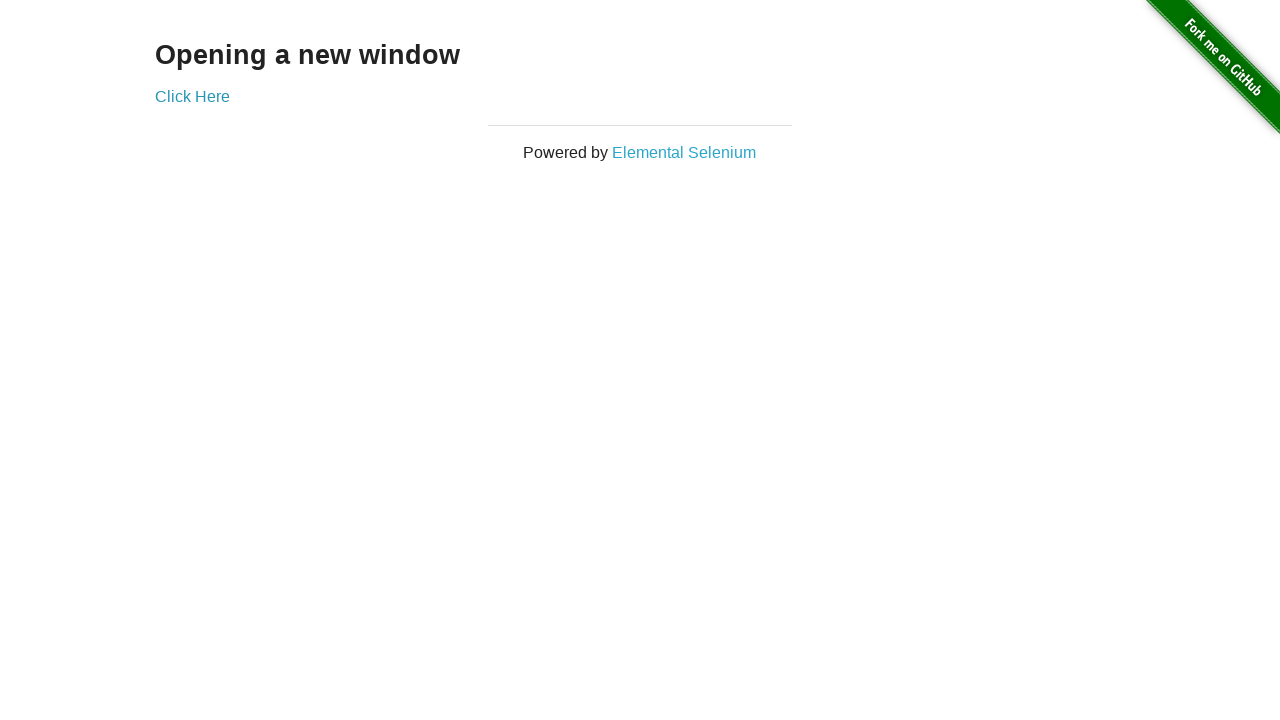

Brought original page to front
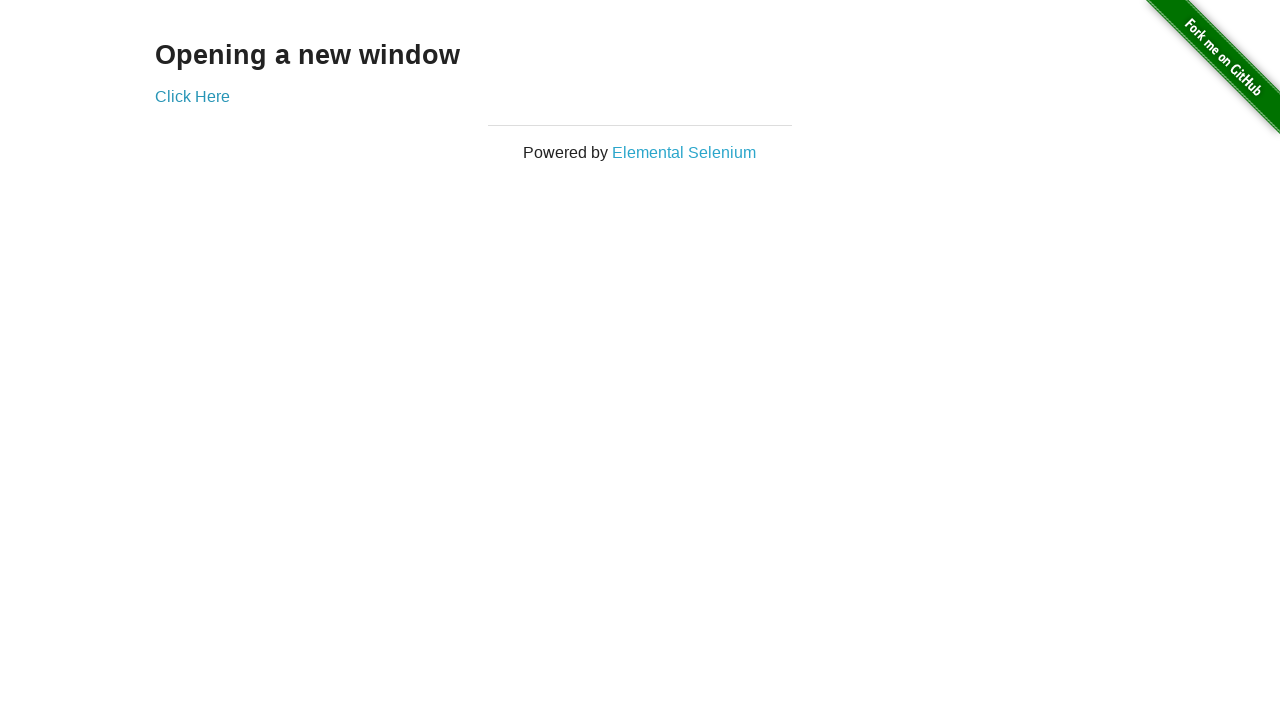

Verified 'Click Here' link is visible on original page
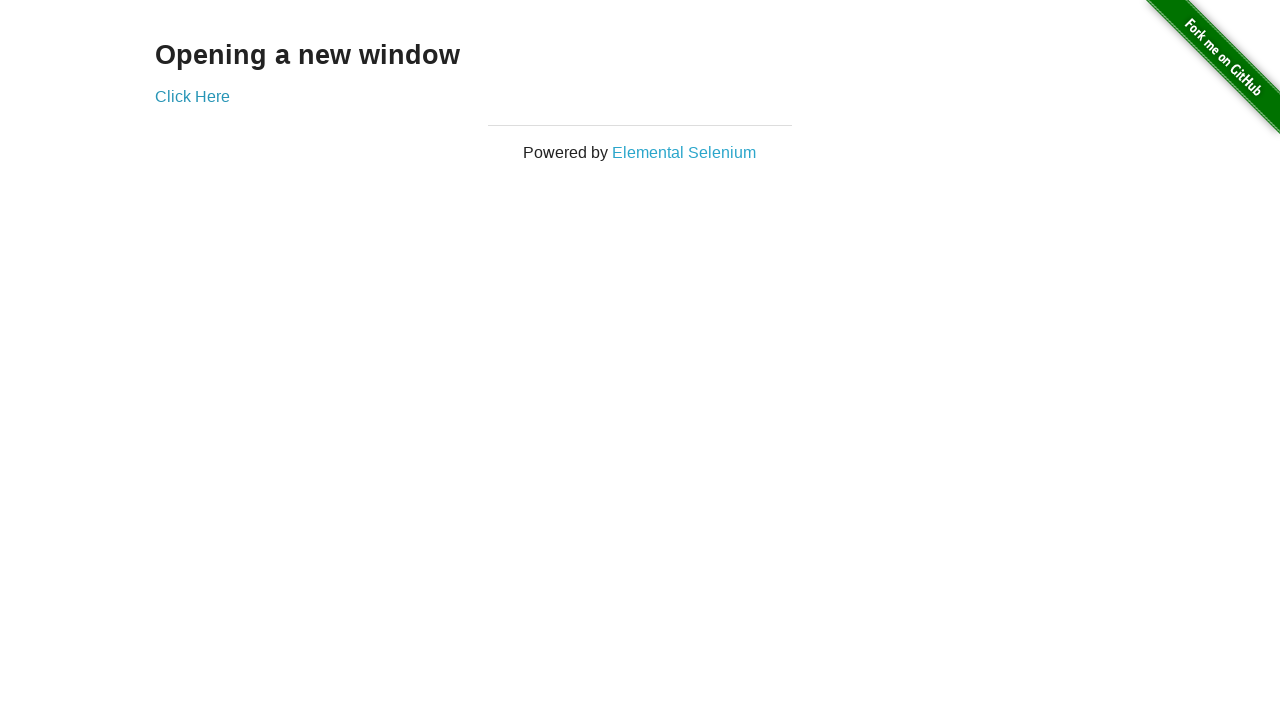

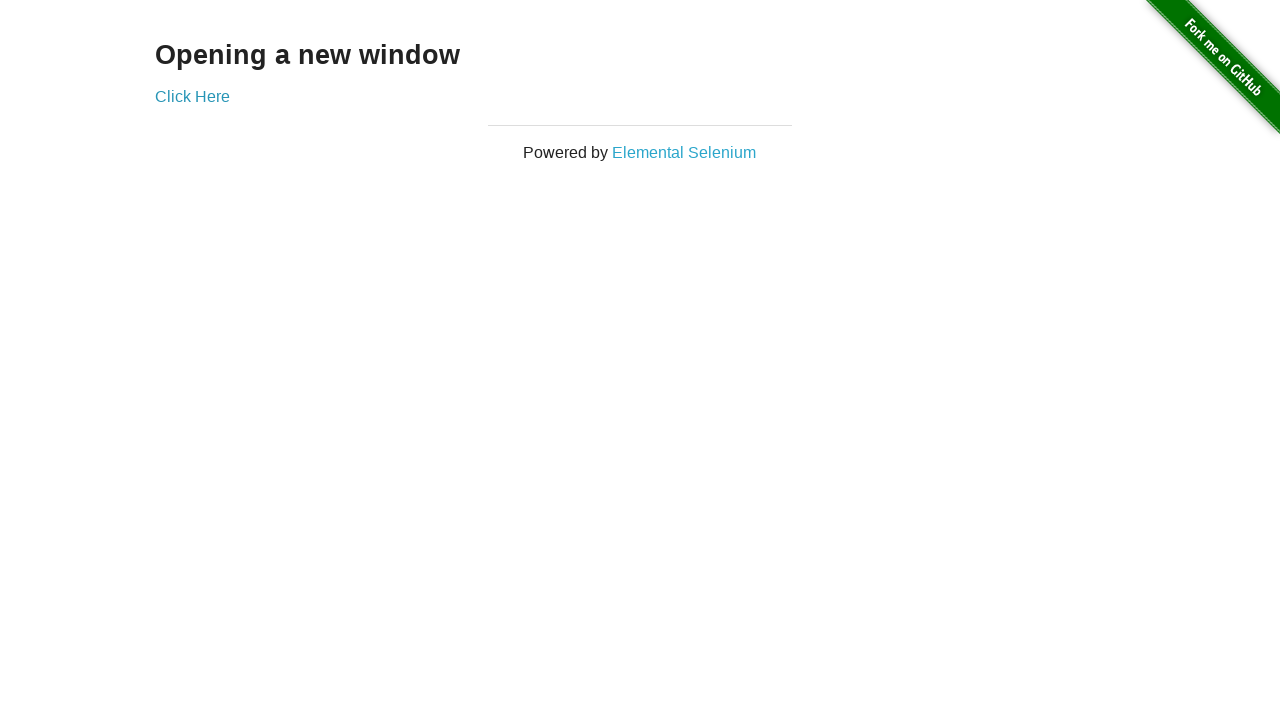